Tests auto-suggestive dropdown functionality by typing a search term and navigating through suggestions using keyboard arrow keys

Starting URL: http://qaclickacademy.com/practice.php

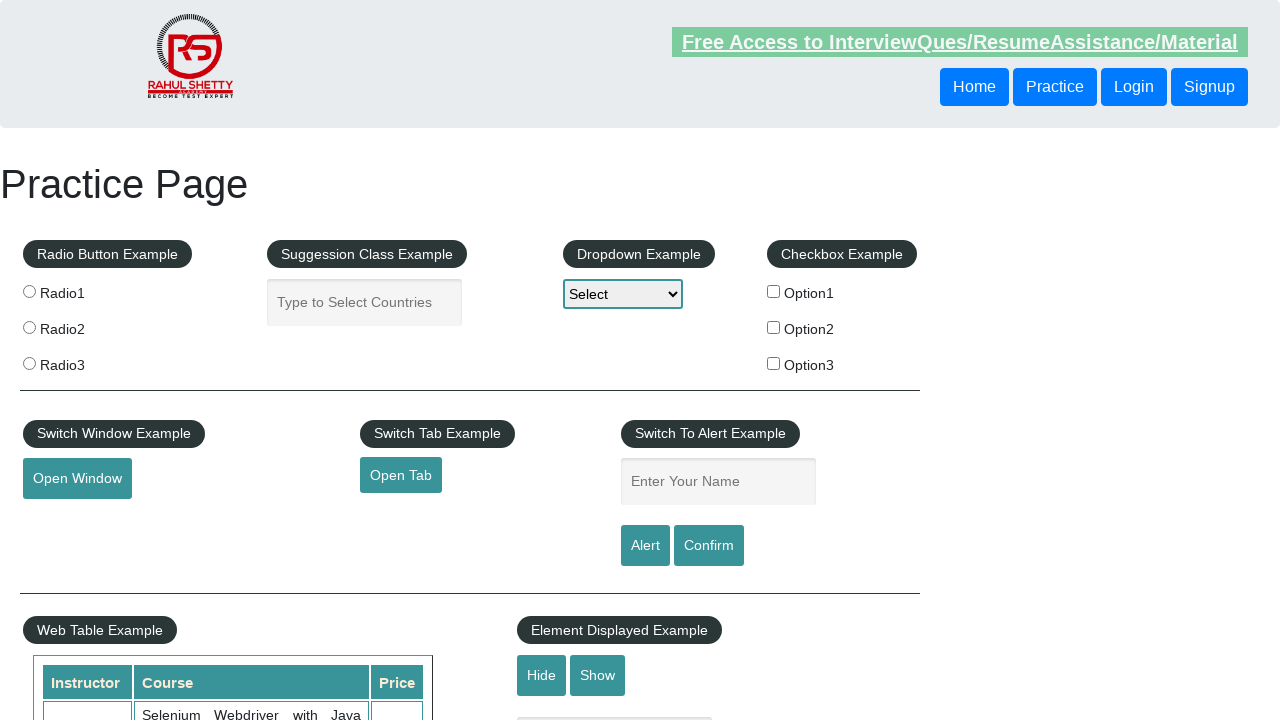

Typed 'united' in autocomplete search field on #autocomplete
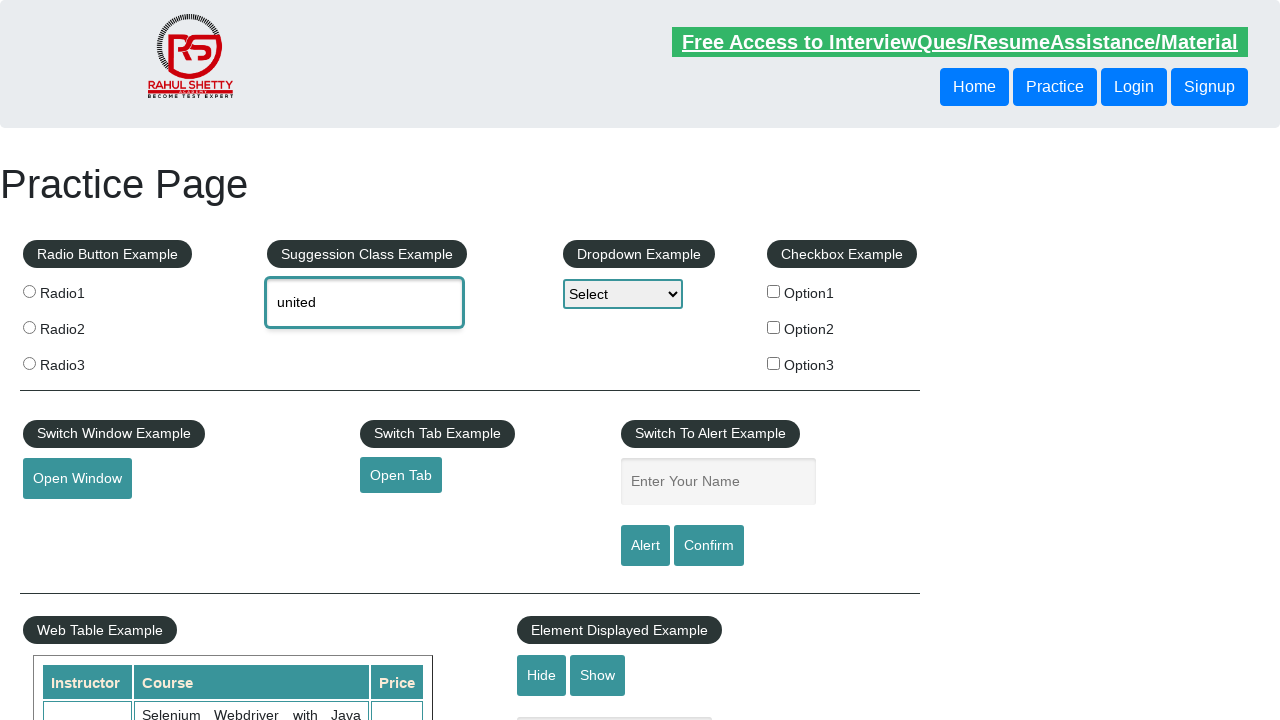

Waited 2 seconds for autocomplete suggestions to appear
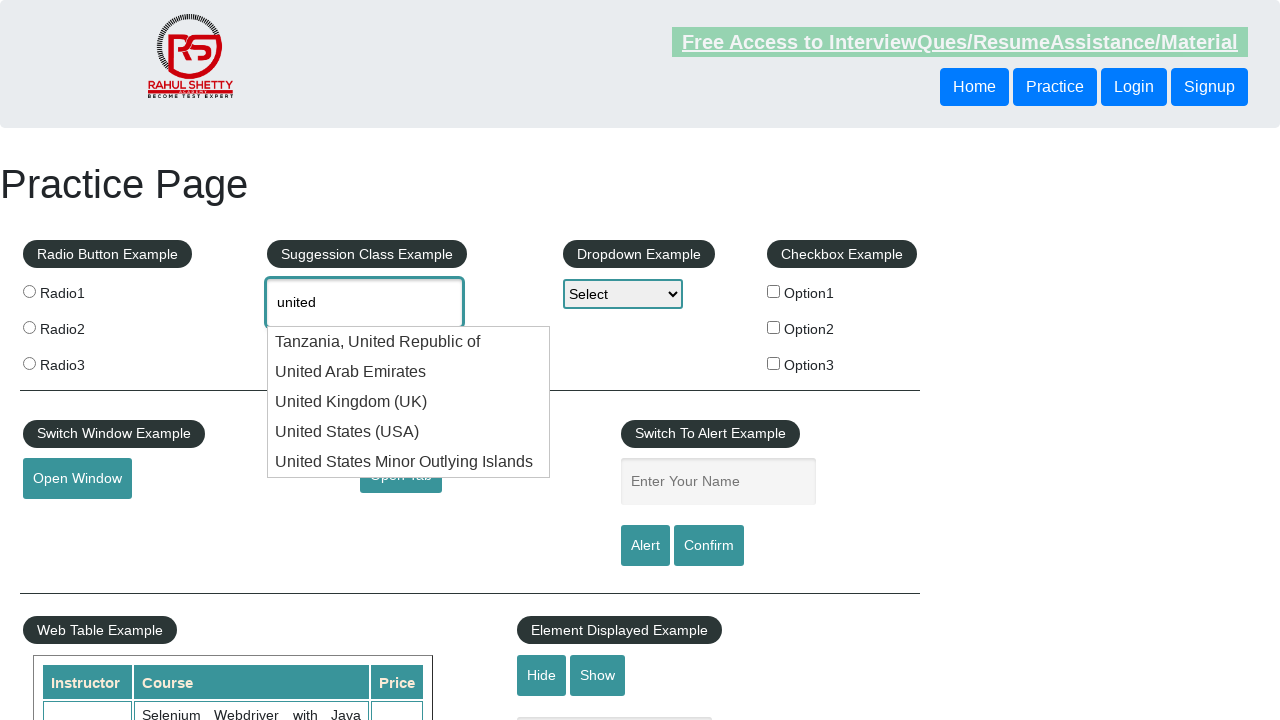

Pressed ArrowDown key once to navigate suggestions on #autocomplete
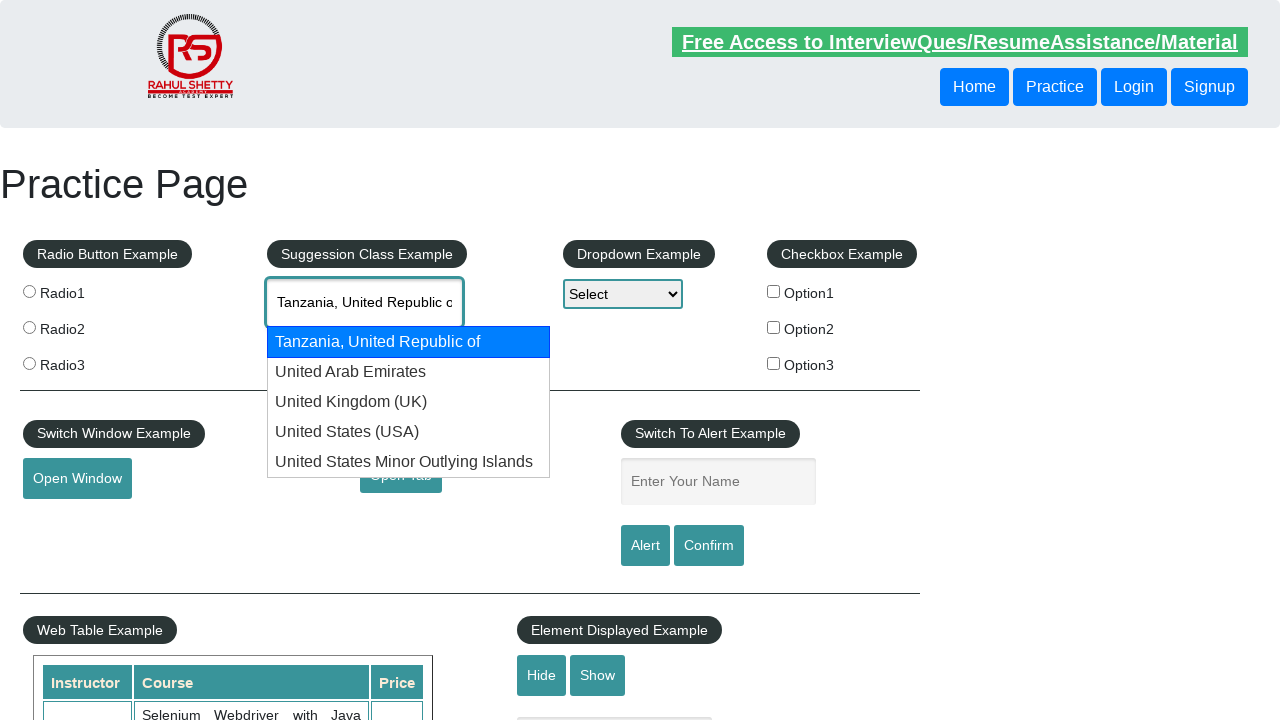

Pressed ArrowDown key twice to navigate to next suggestion on #autocomplete
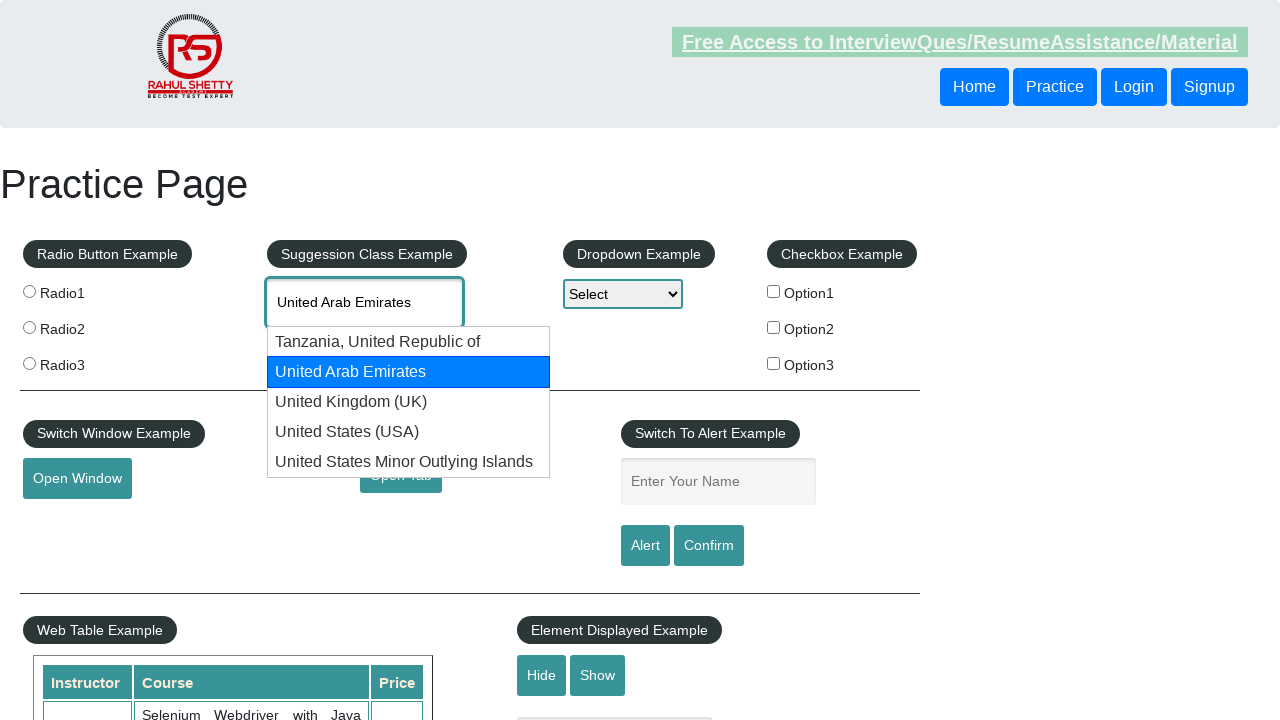

Pressed ArrowDown key three times to navigate to next suggestion on #autocomplete
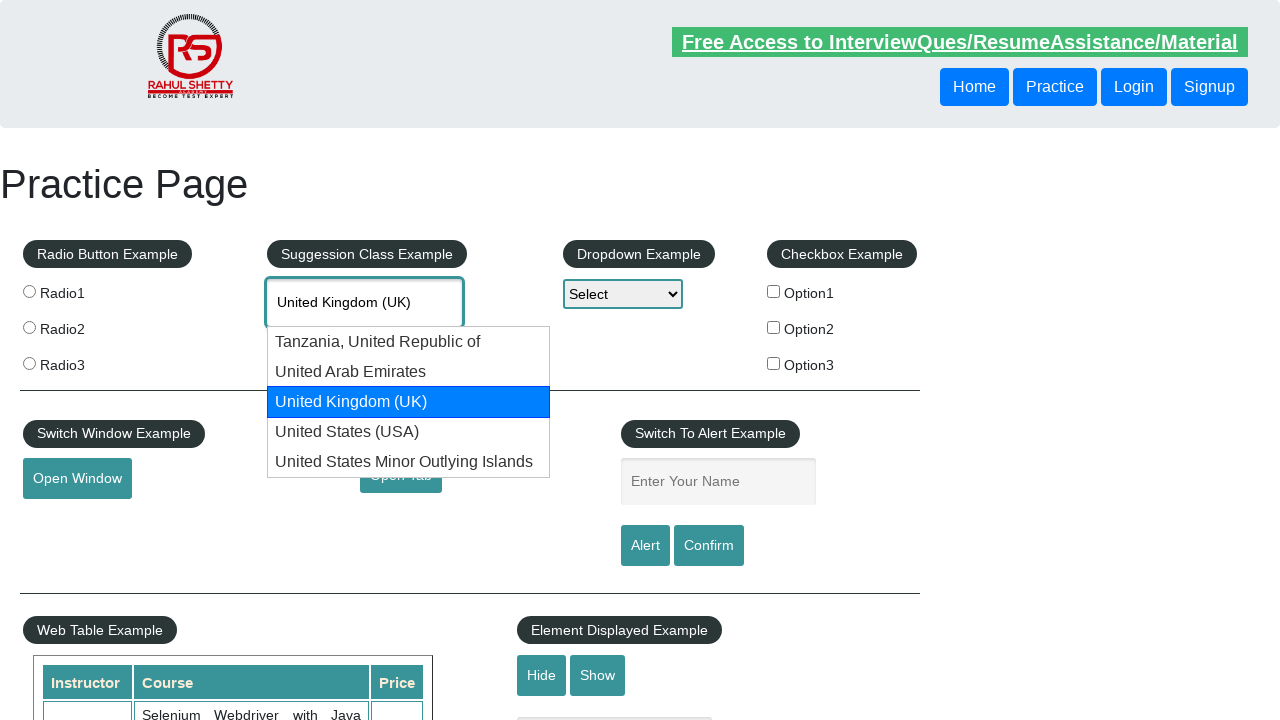

Pressed ArrowDown key four times to navigate to final suggestion on #autocomplete
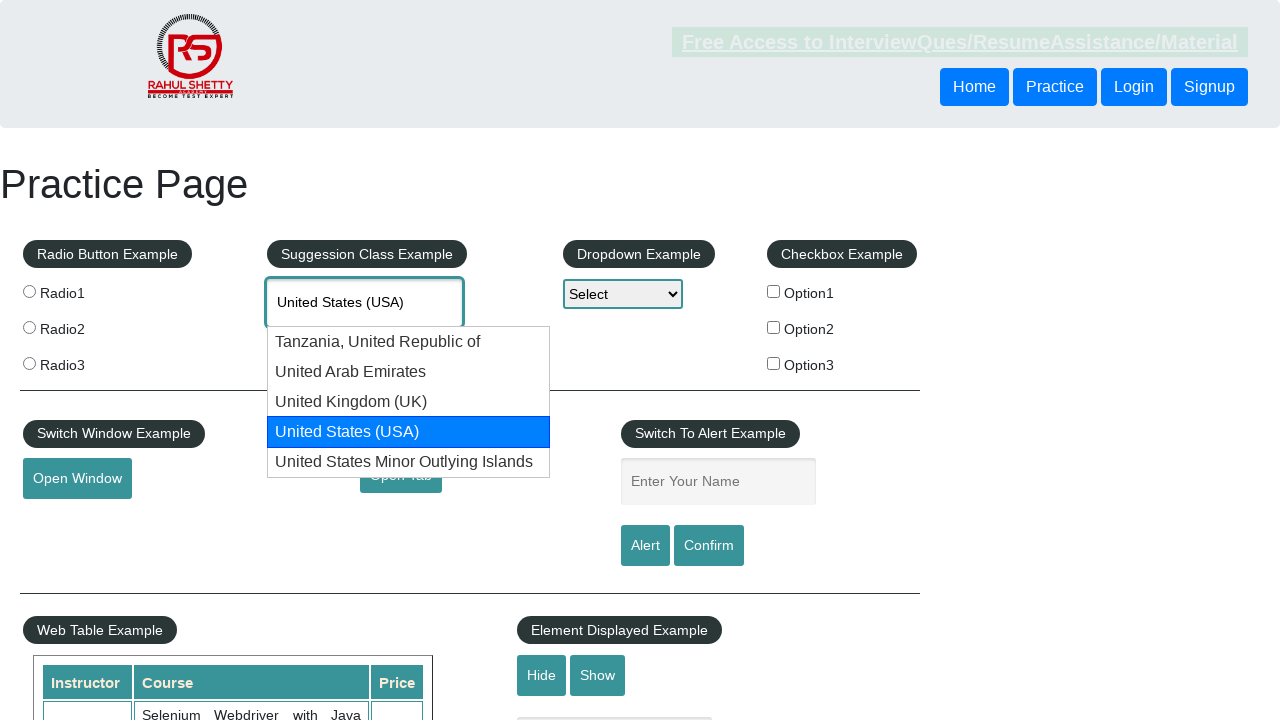

Retrieved autocomplete field value: None
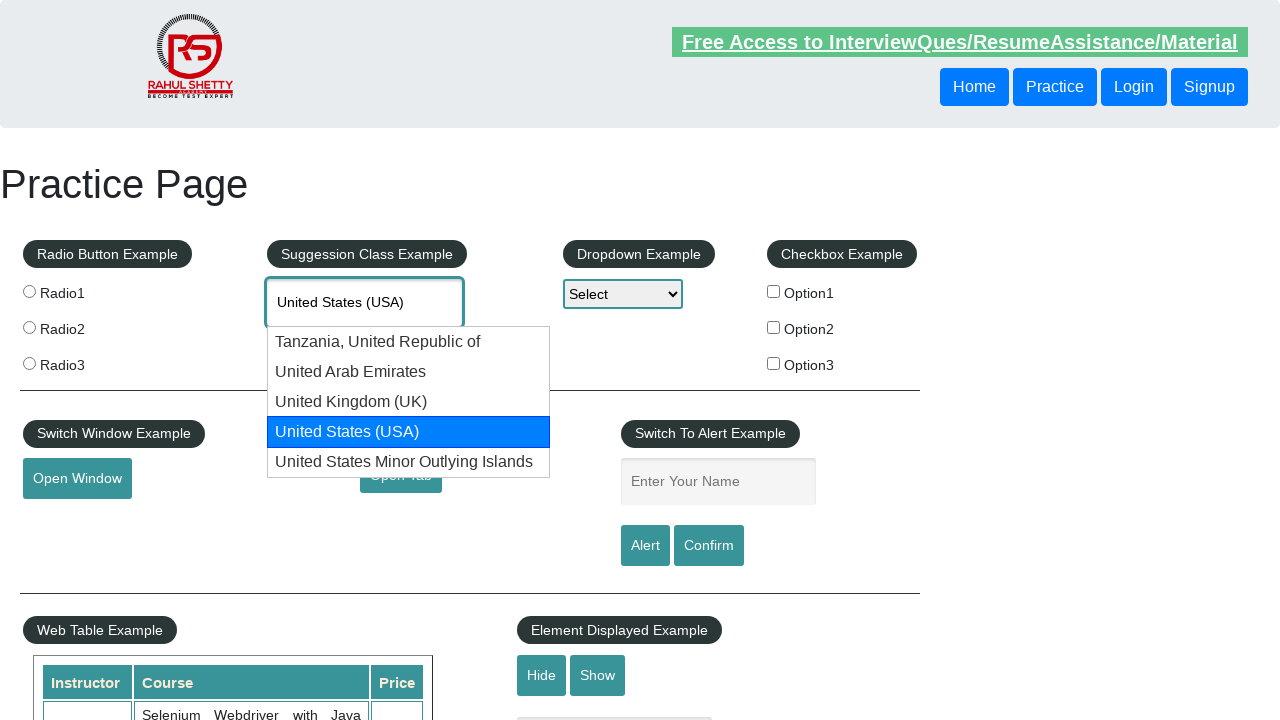

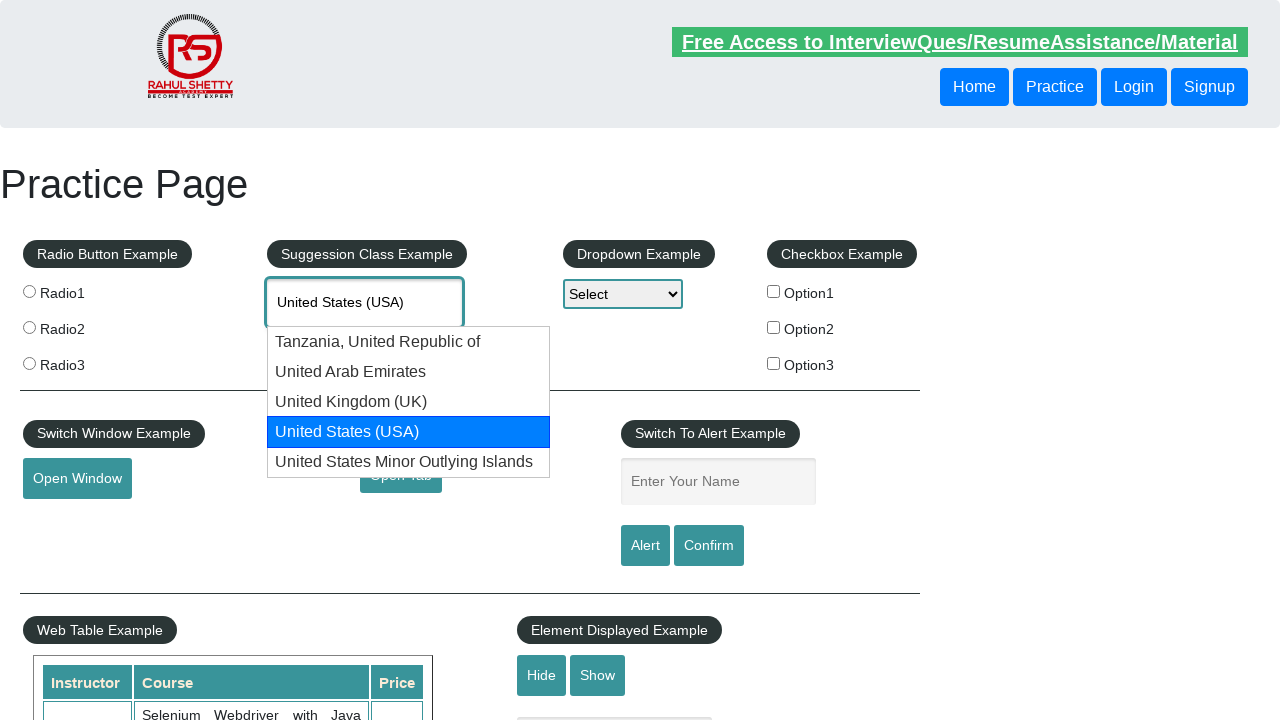